Tests browser window handling by verifying text on the initial page, clicking a link that opens a new window, switching to the new window to verify its title and content, then switching back to verify the original window.

Starting URL: https://the-internet.herokuapp.com/windows

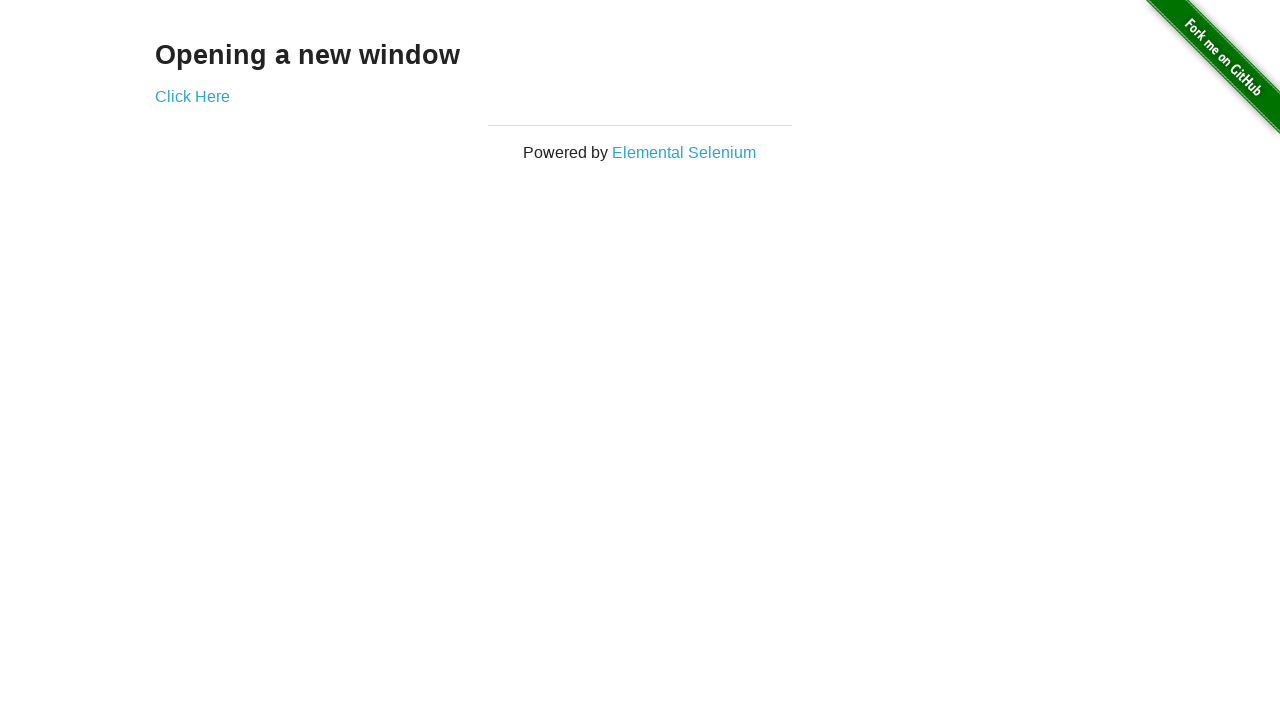

Retrieved text content from initial page h3 element
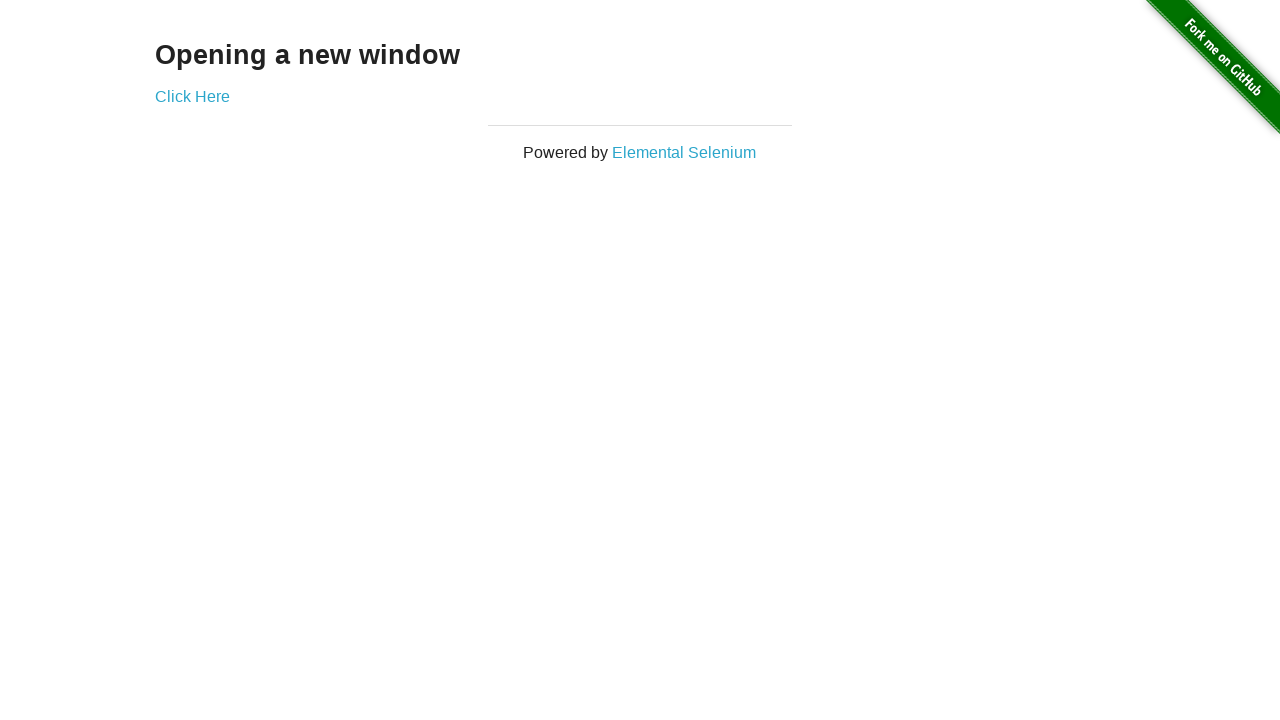

Verified initial page text is 'Opening a new window'
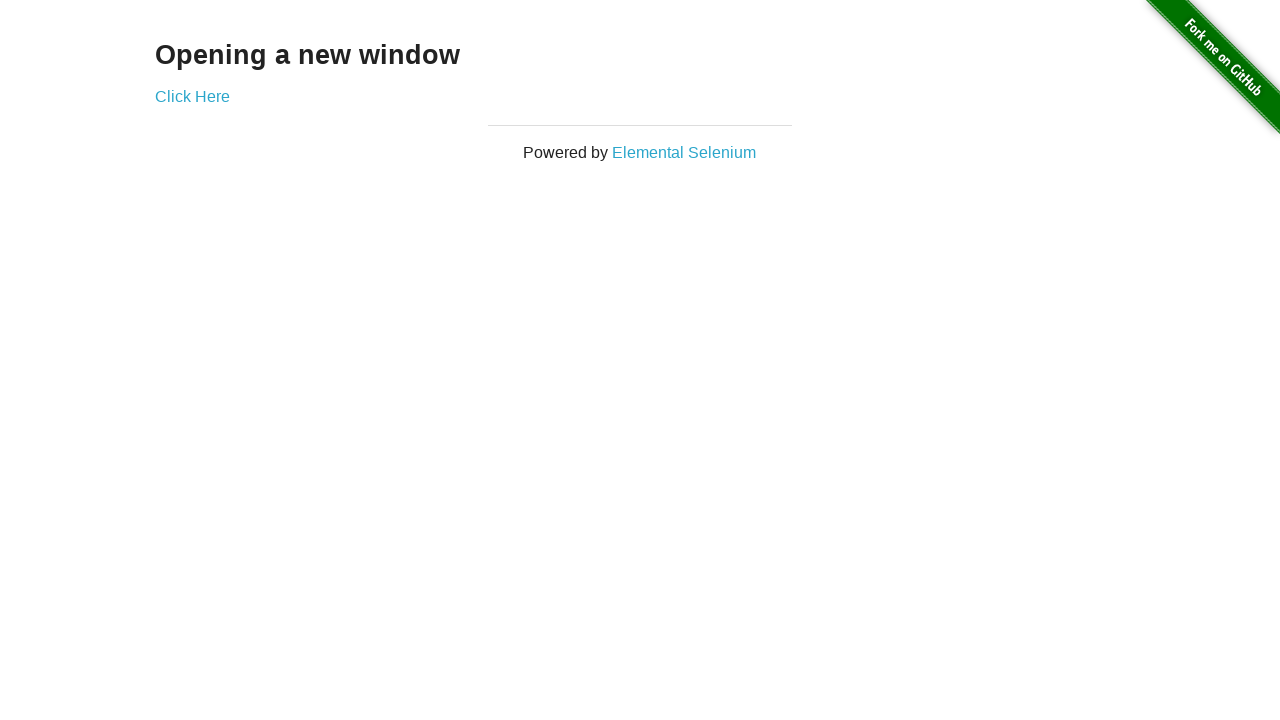

Retrieved title of initial page
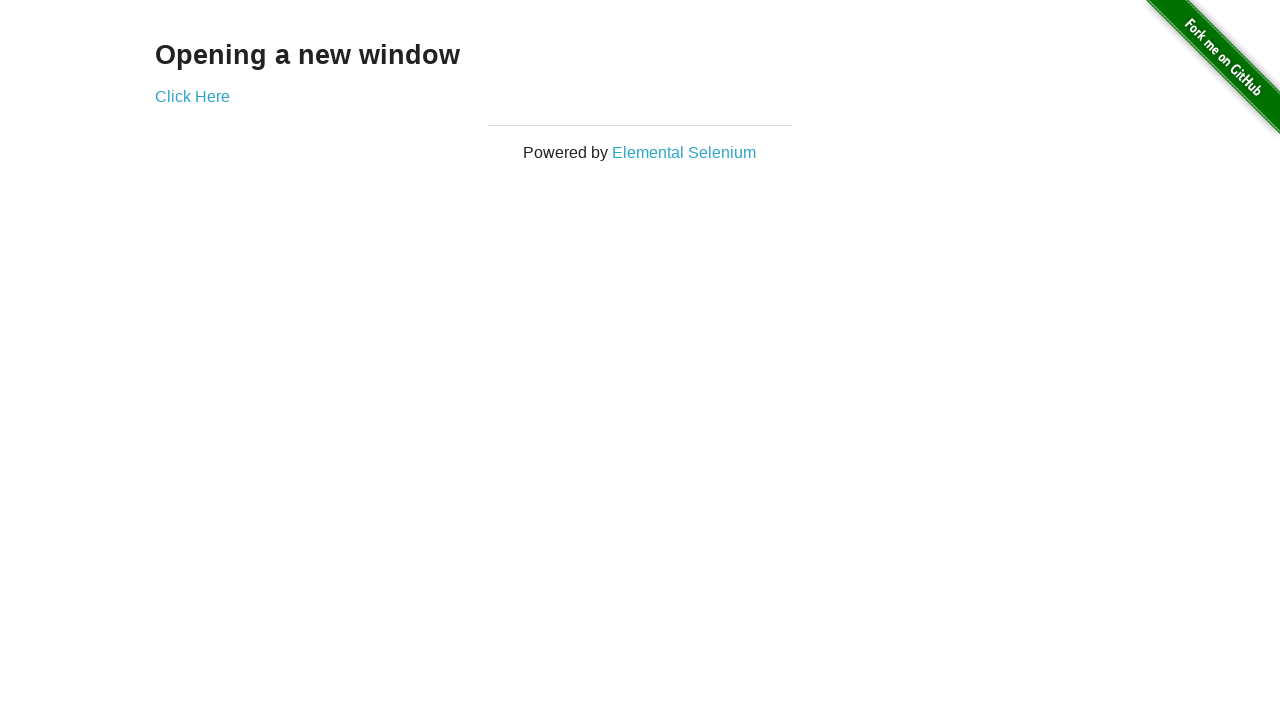

Verified initial page title is 'The Internet'
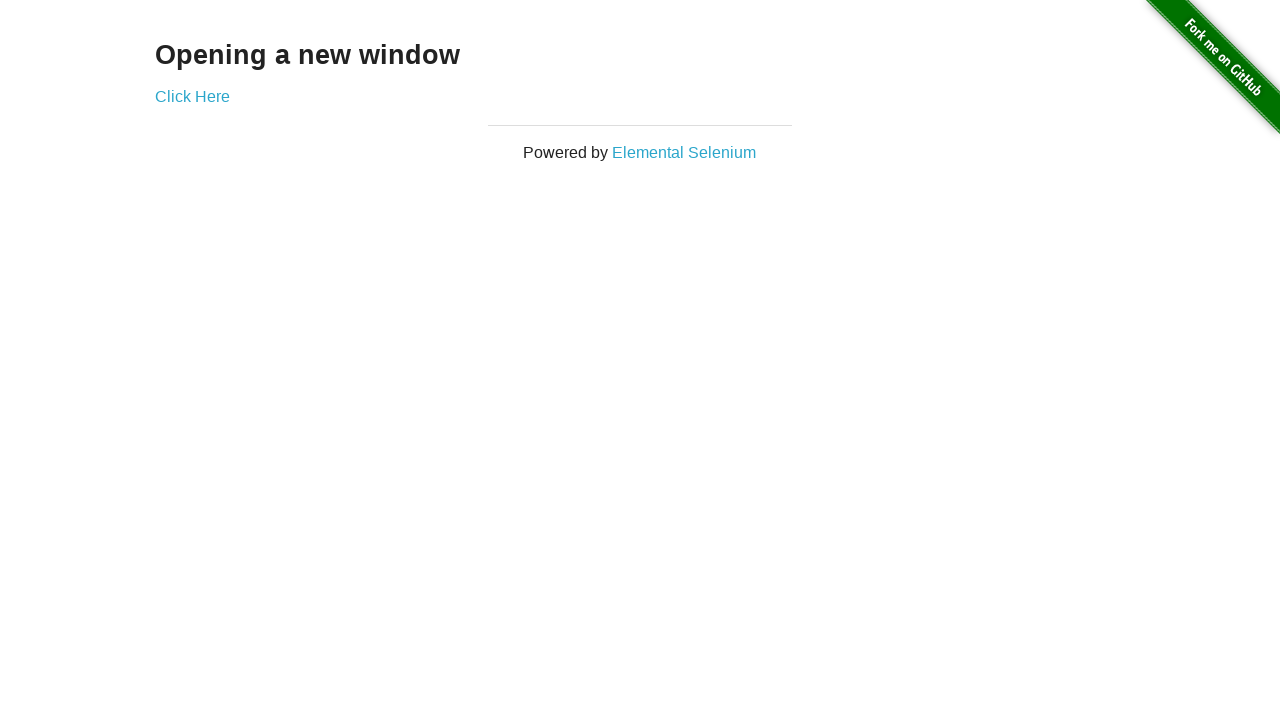

Clicked 'Click Here' link to open new window at (192, 96) on text=Click Here
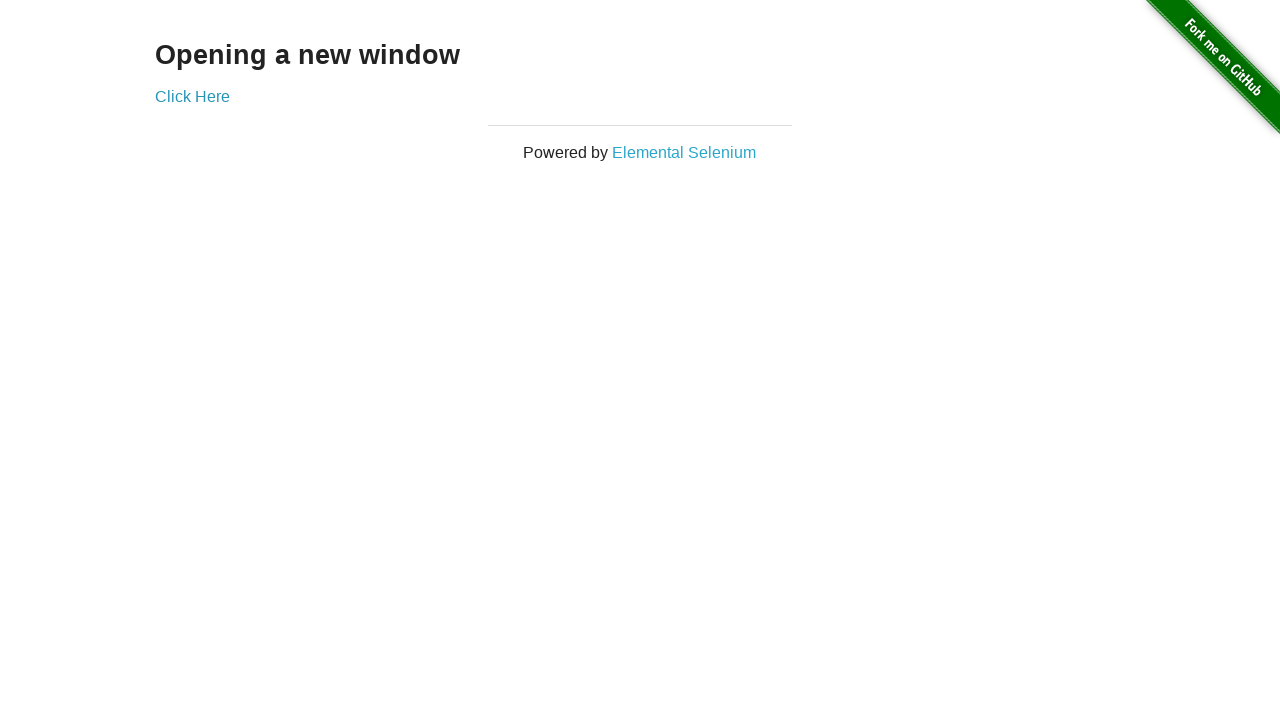

Captured new window/page object
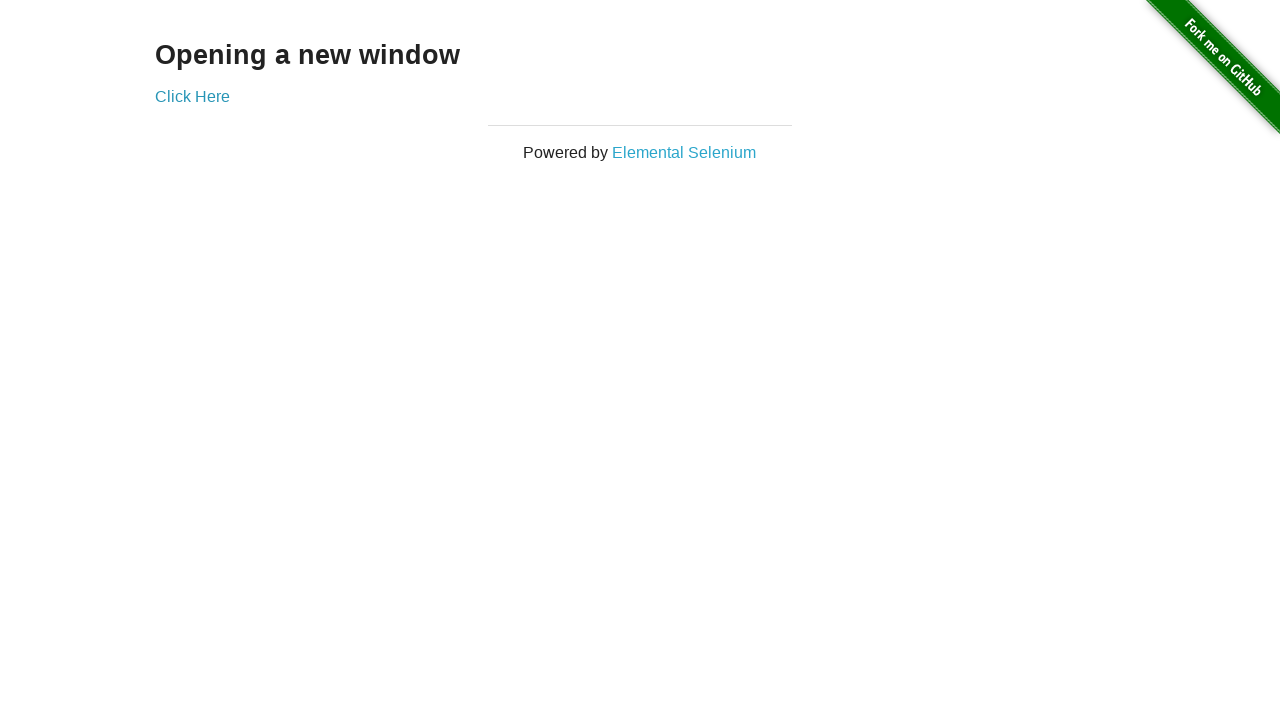

Waited for new window to fully load
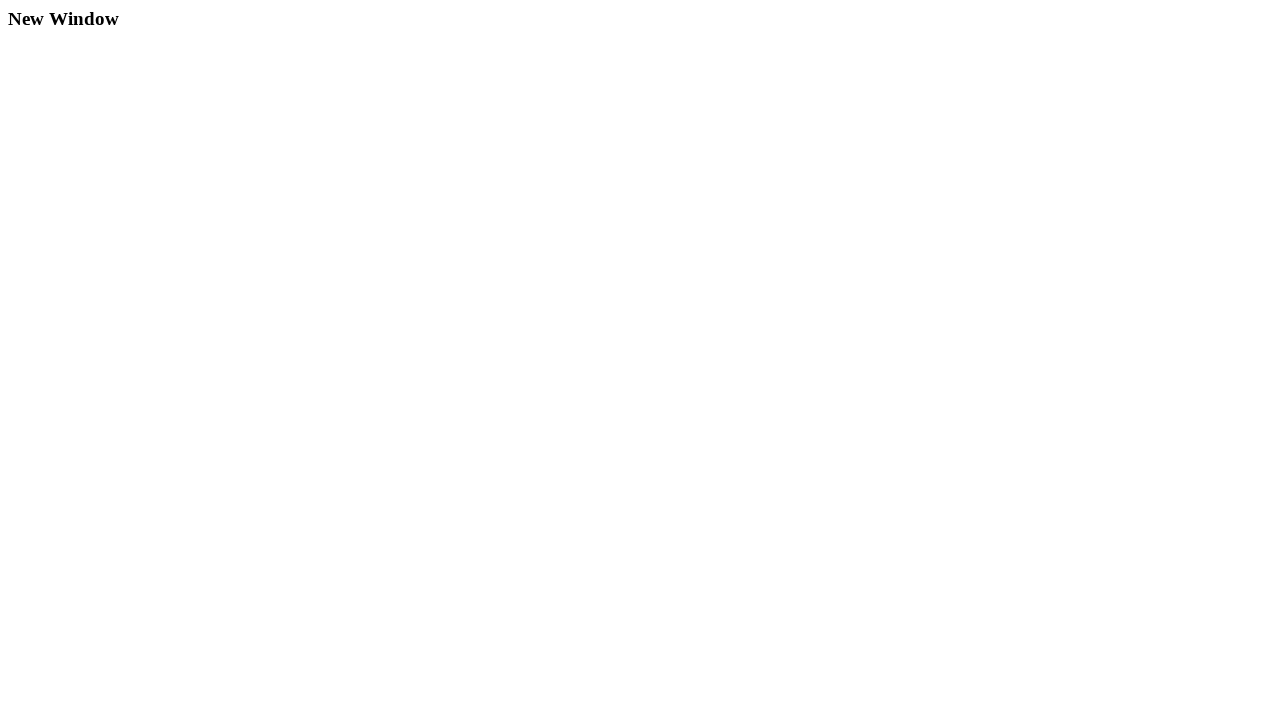

Retrieved title of new window
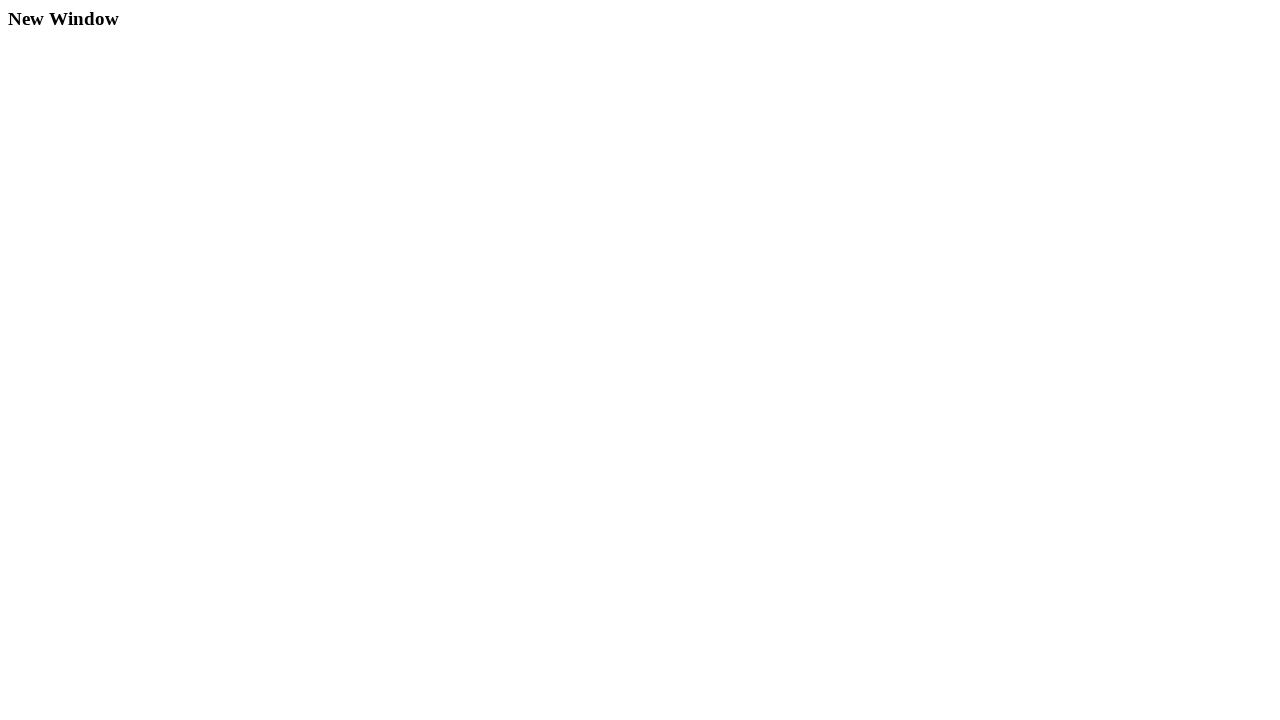

Verified new window title is 'New Window'
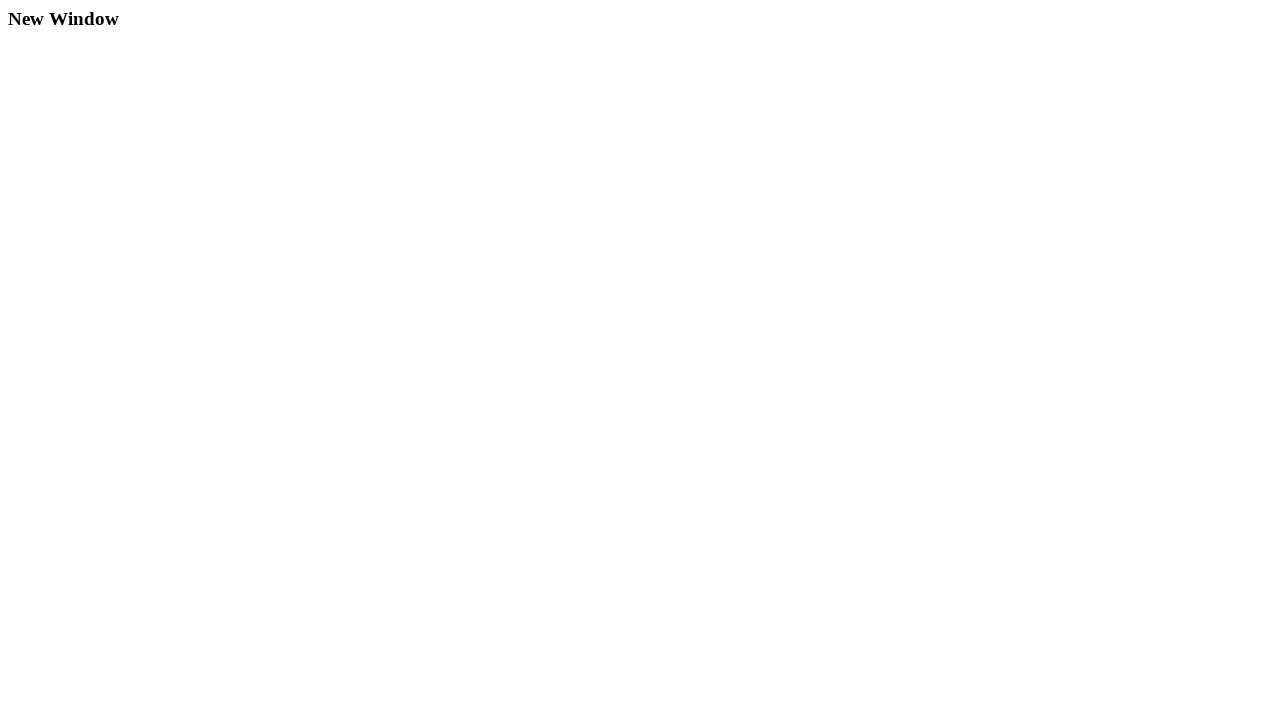

Retrieved text content from new window h3 element
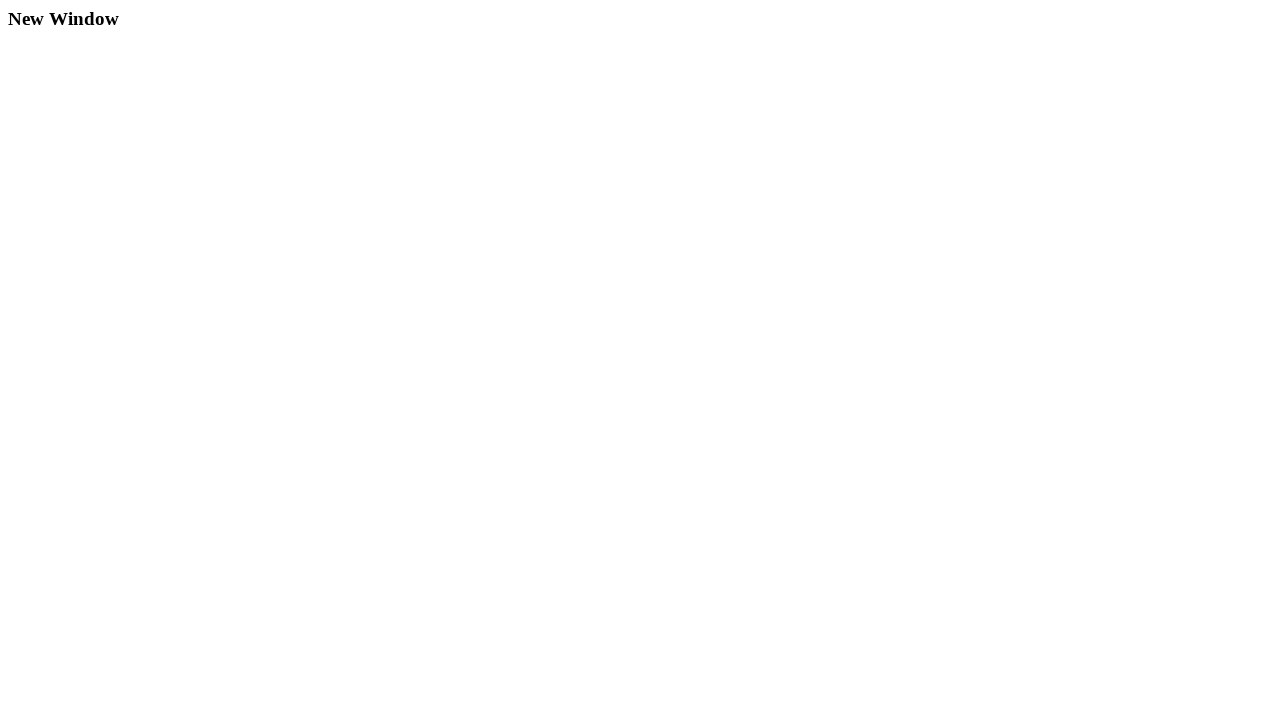

Verified new window text is 'New Window'
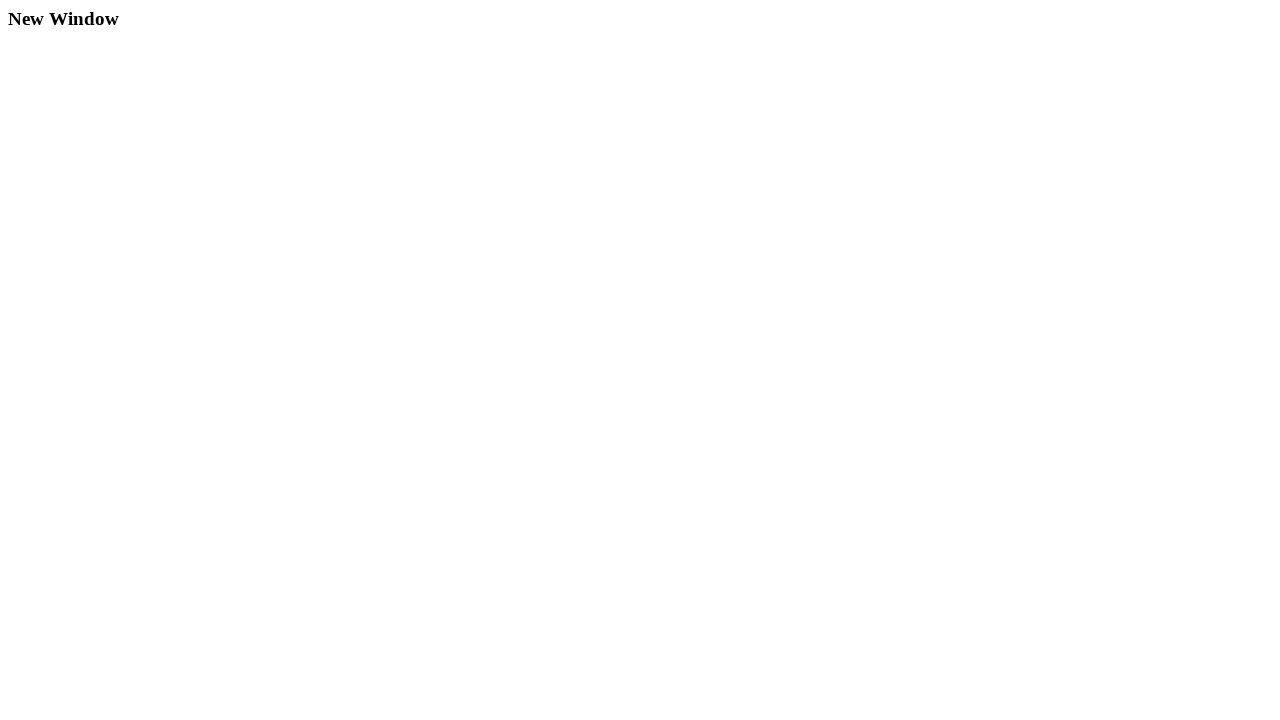

Brought original window to front
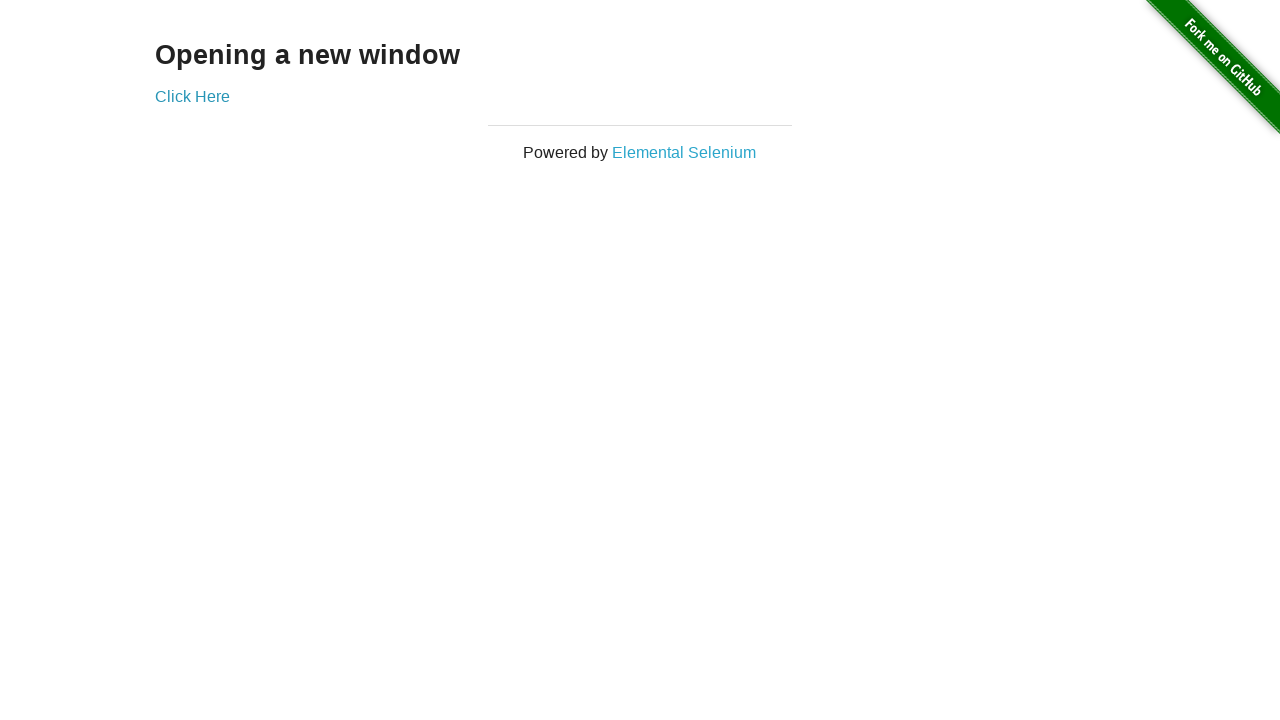

Retrieved title of original window after switching back
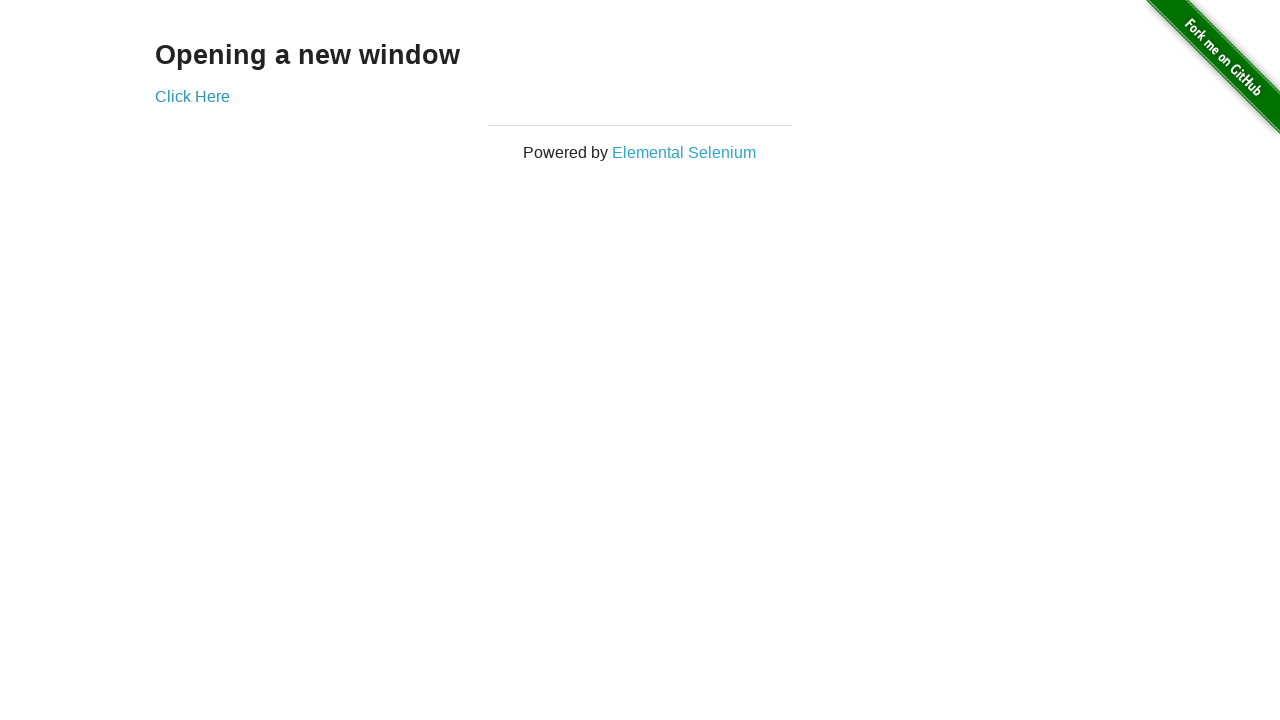

Verified original window title is still 'The Internet'
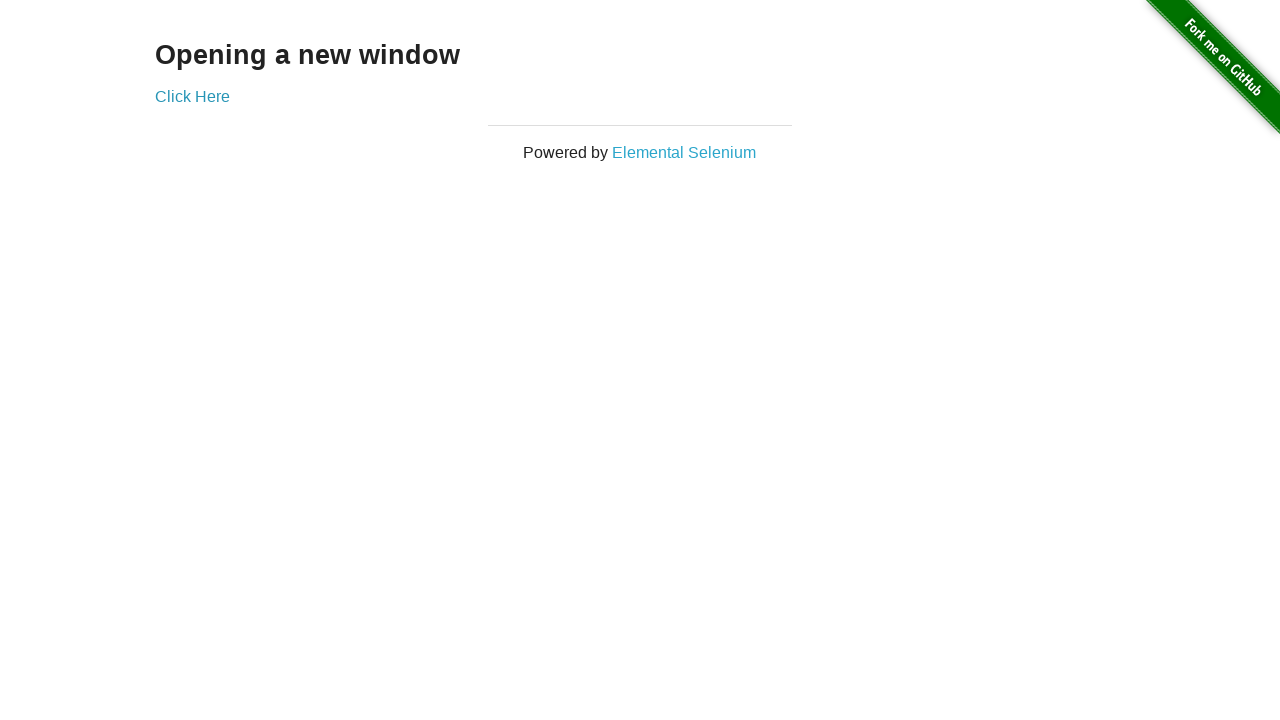

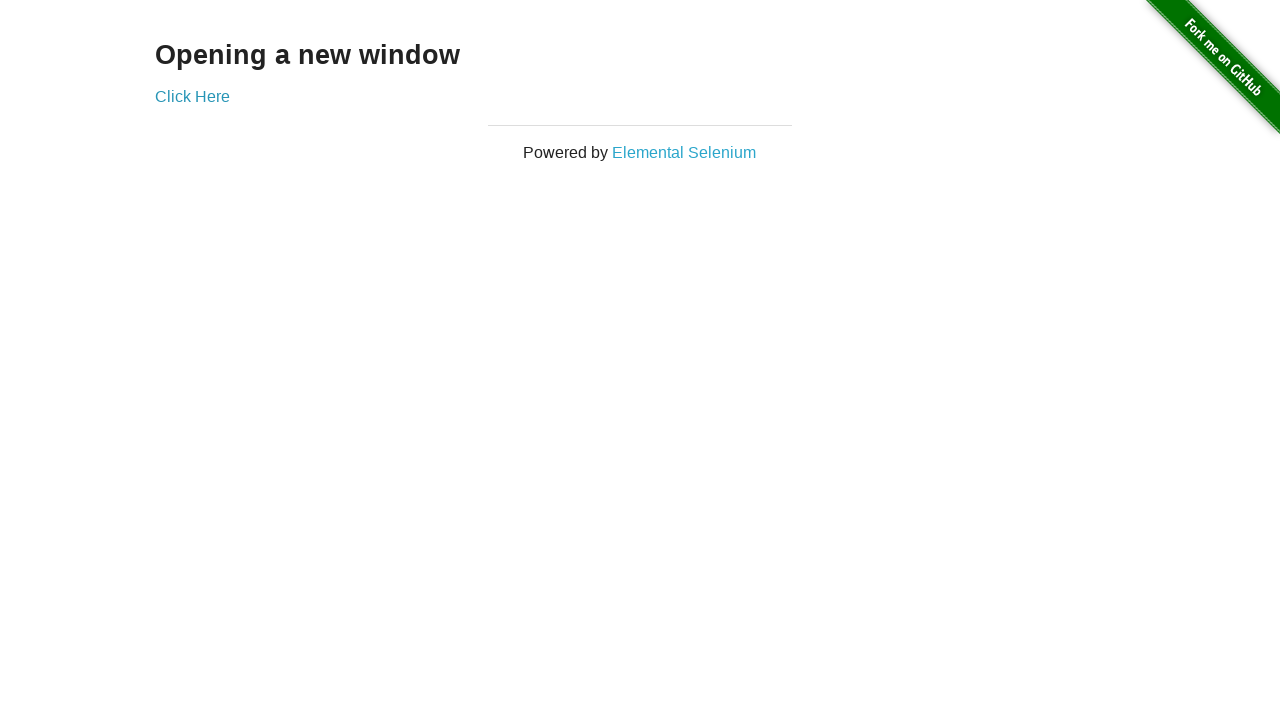